Tests adding a todo item with simple English text "test" and verifies it appears in the todo list

Starting URL: https://demo.playwright.dev/todomvc/#/

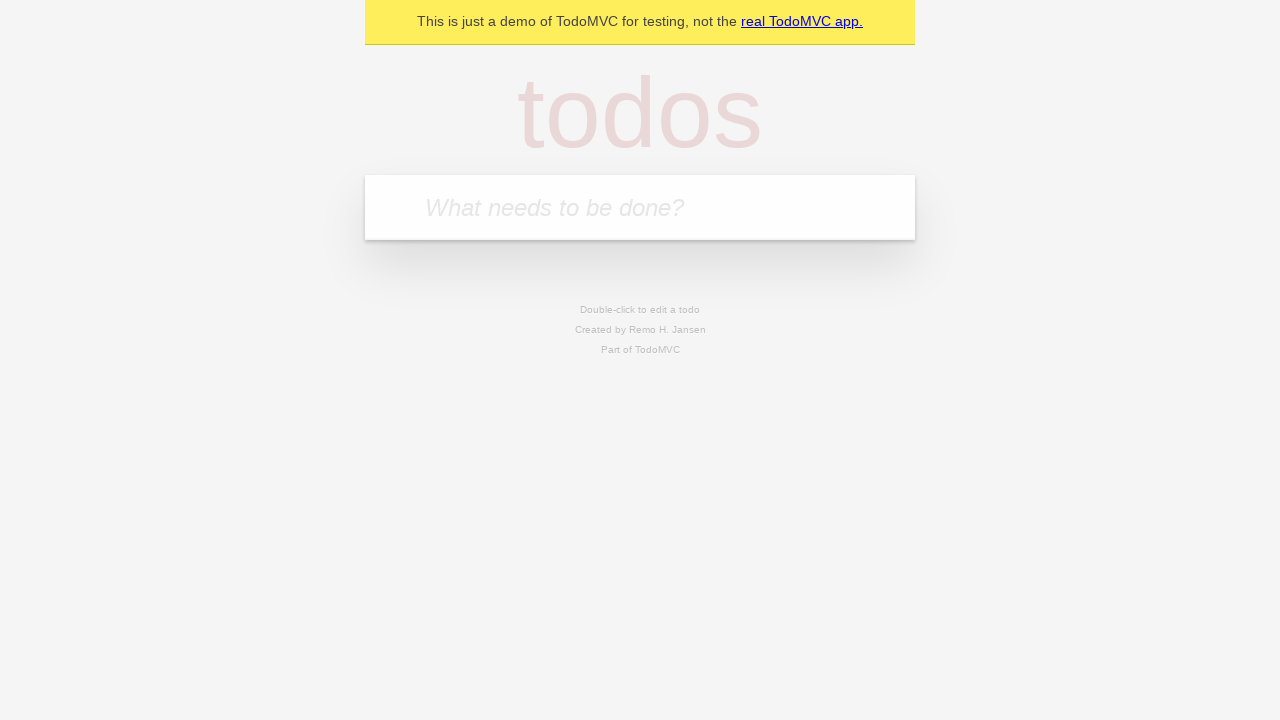

Waited for todo input field to load
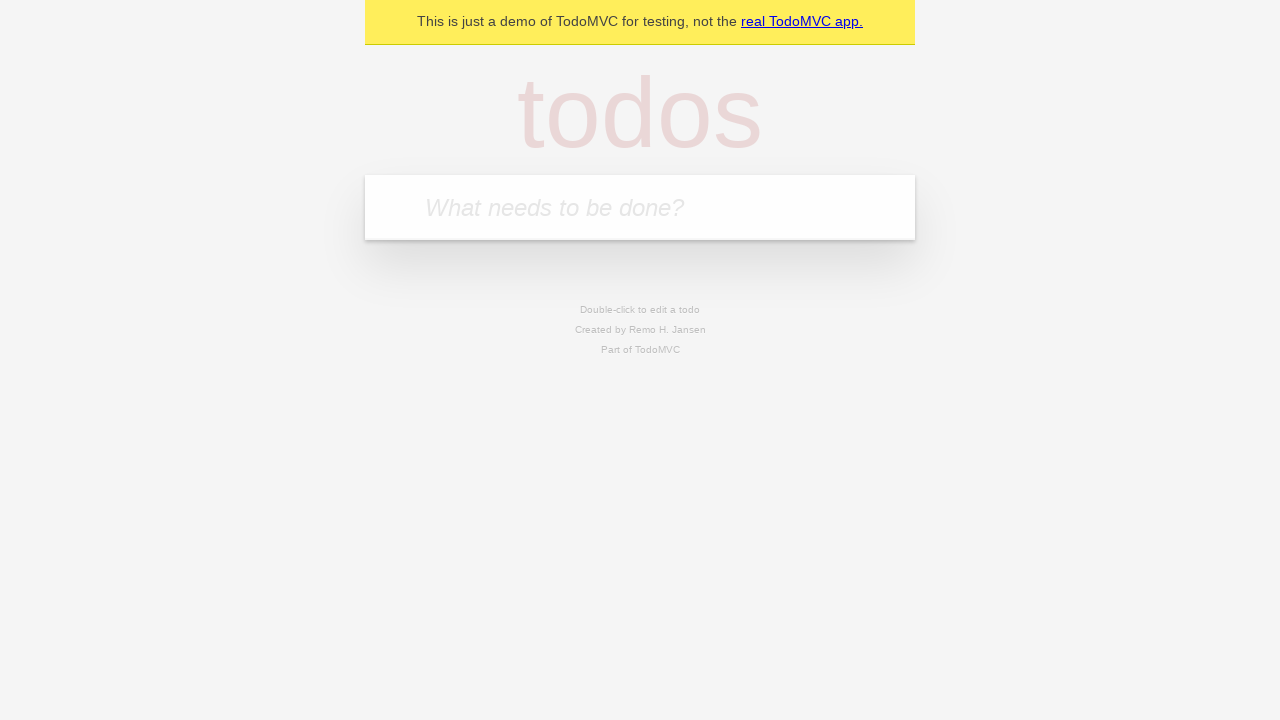

Filled todo input field with 'test' on input.new-todo
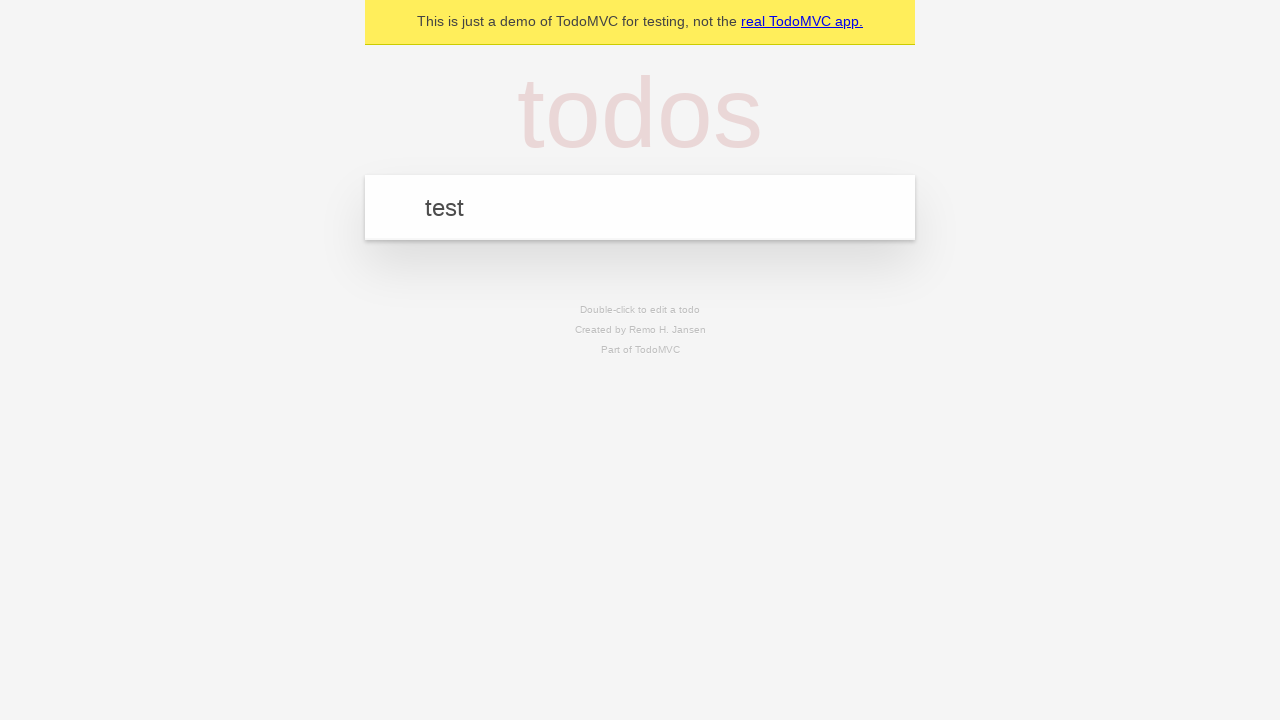

Pressed Enter to add todo item on input.new-todo
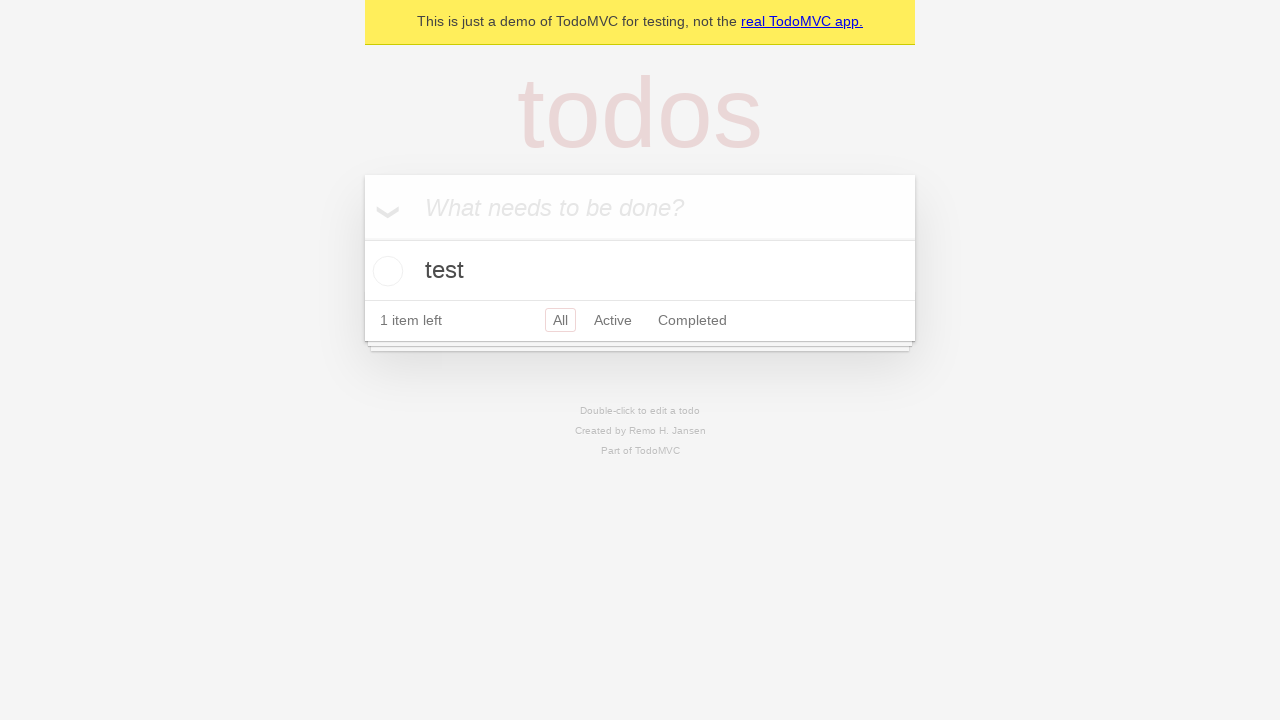

Located todo items in the list
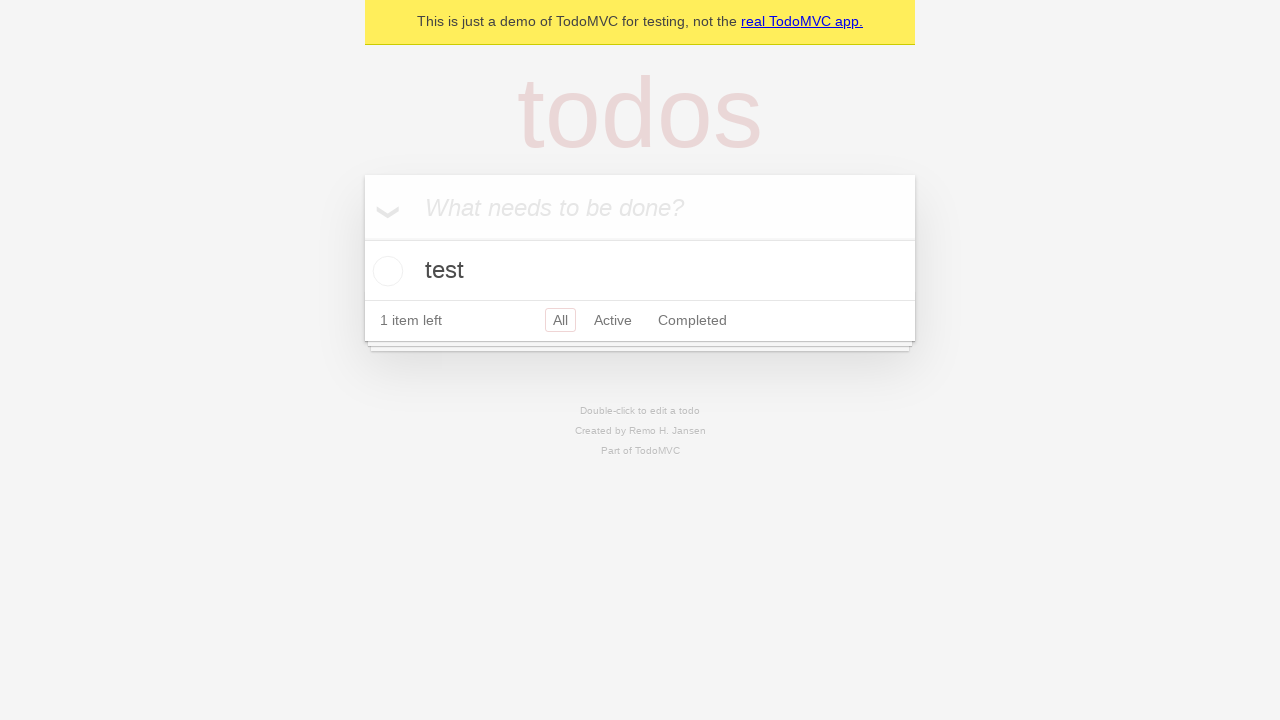

Verified exactly 1 todo item exists in the list
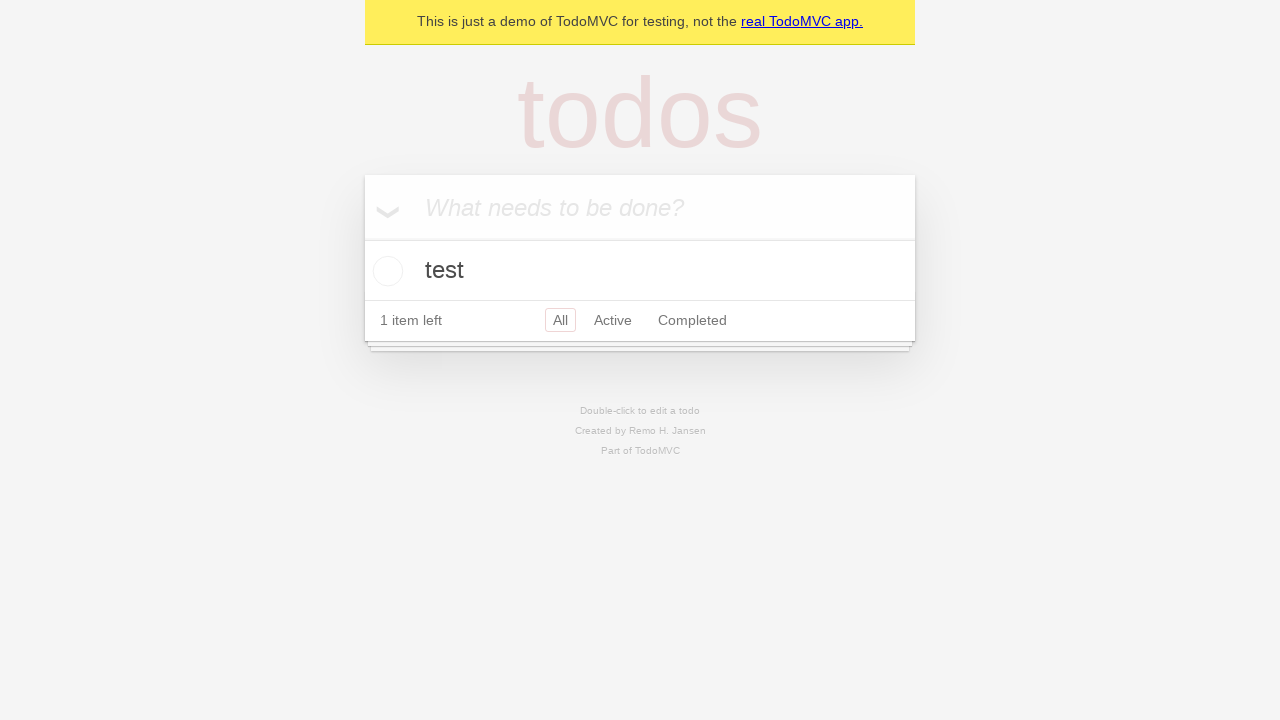

Verified todo item text is 'test'
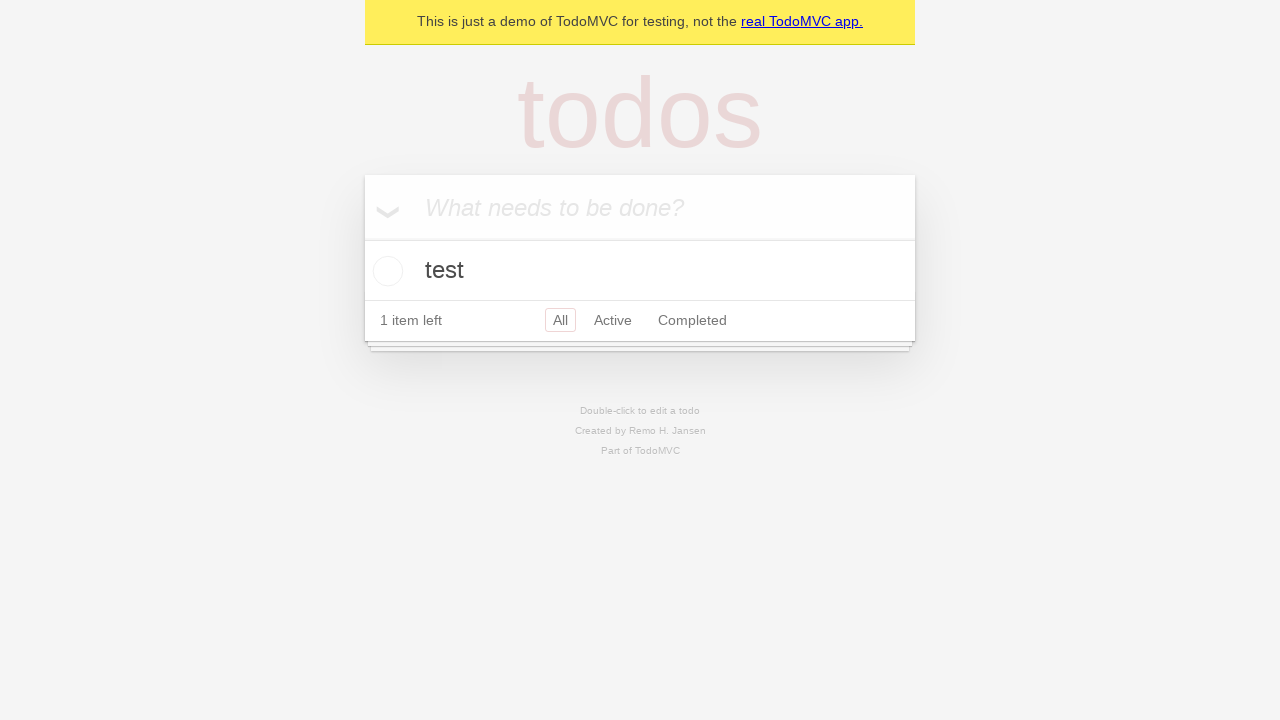

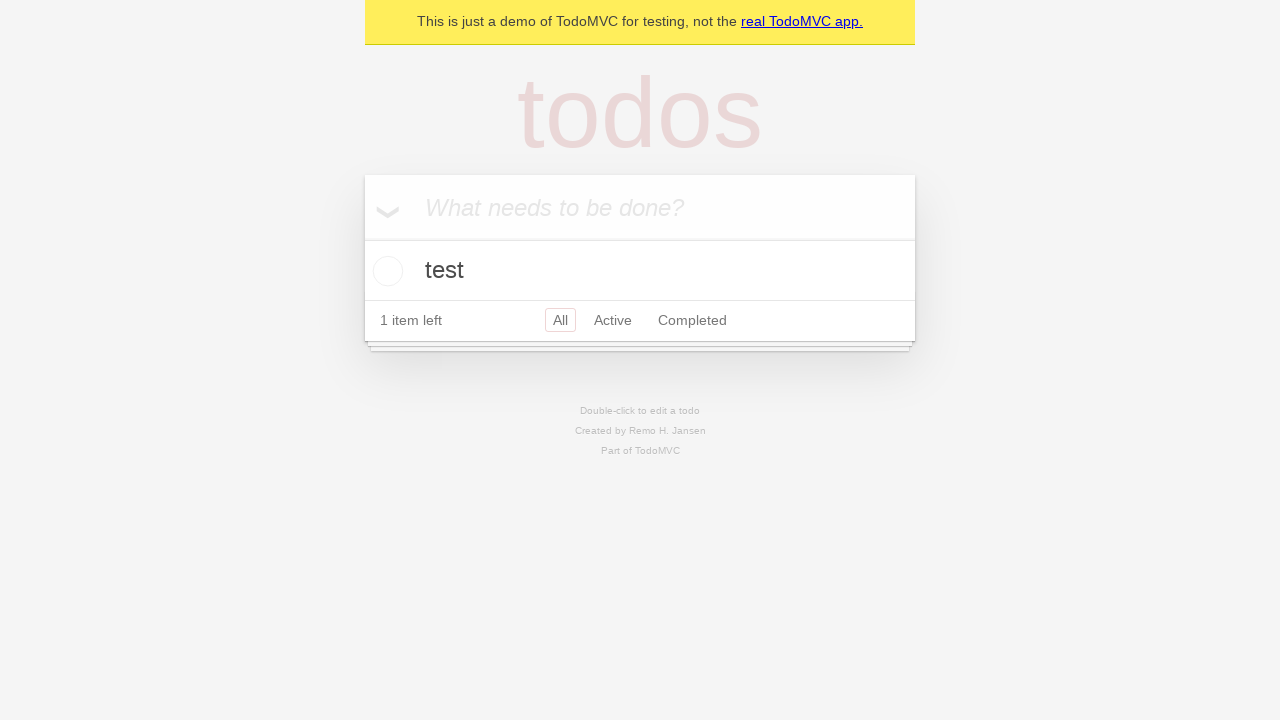